Tests SpiceJet flight booking form by entering departure city (Delhi) and arrival city (Ahmedabad) in the search fields

Starting URL: https://www.spicejet.com/

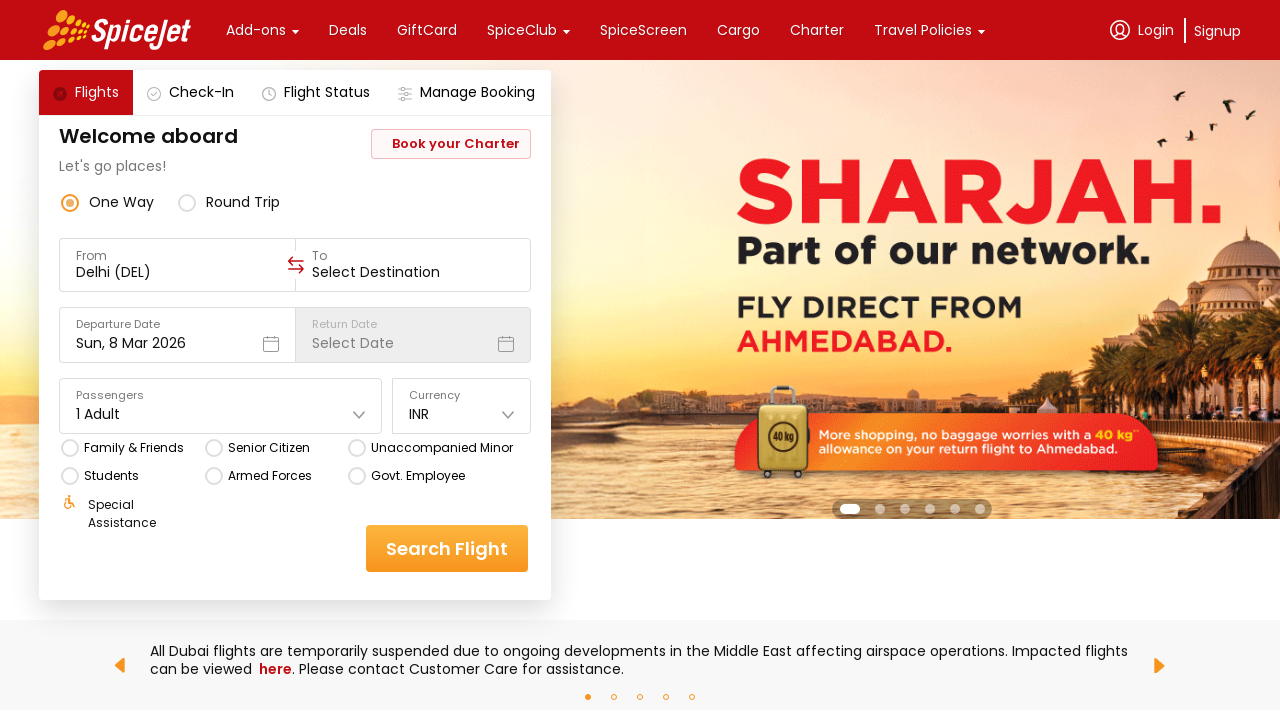

Filled departure city field with 'DEL' (Delhi) on (//input[@dir='auto'])[1]
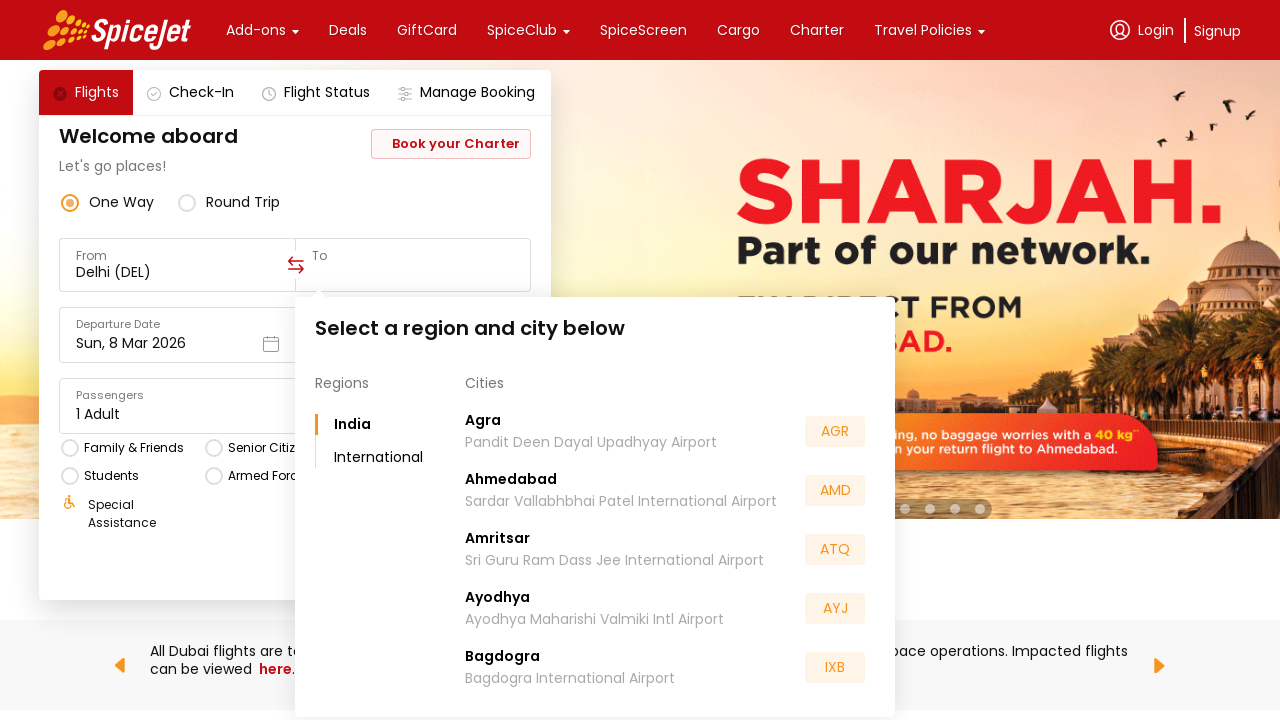

Waited 1 second for autocomplete suggestions to appear
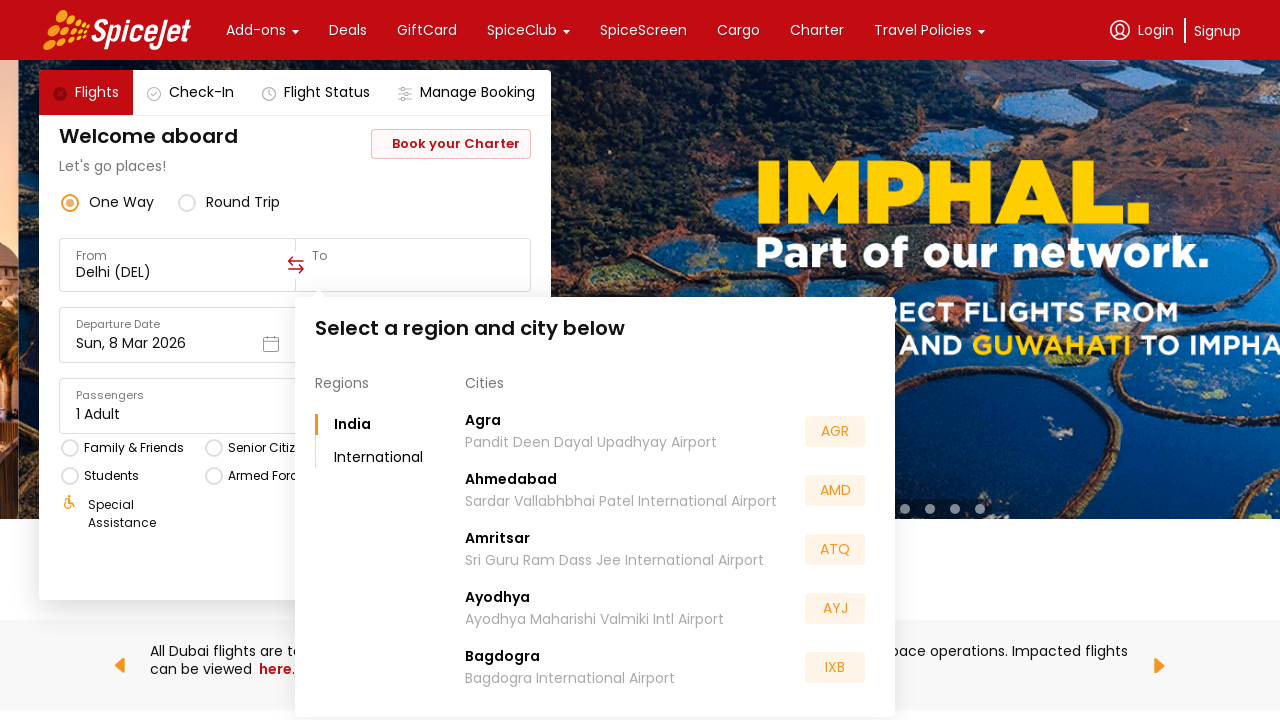

Filled arrival city field with 'AMD' (Ahmedabad) on input.css-1cwyjr8.r-homxoj.r-ubezar.r-10paoce.r-13qz1uu >> nth=1
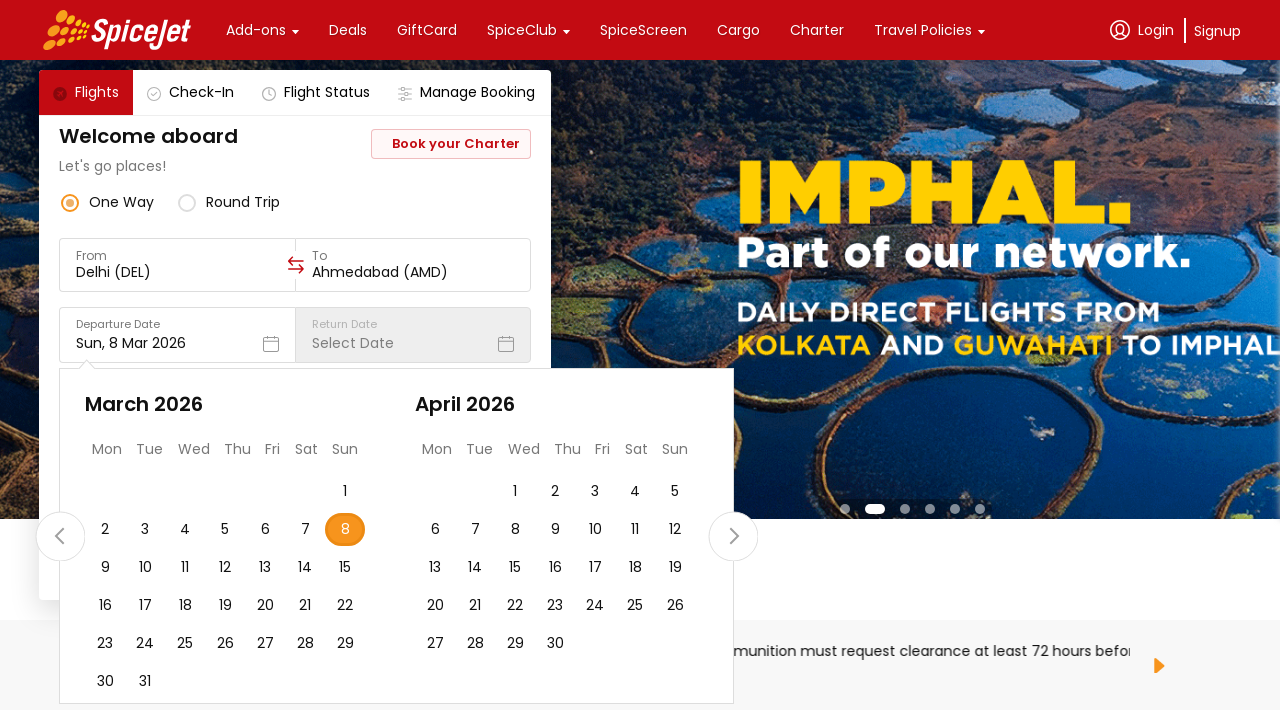

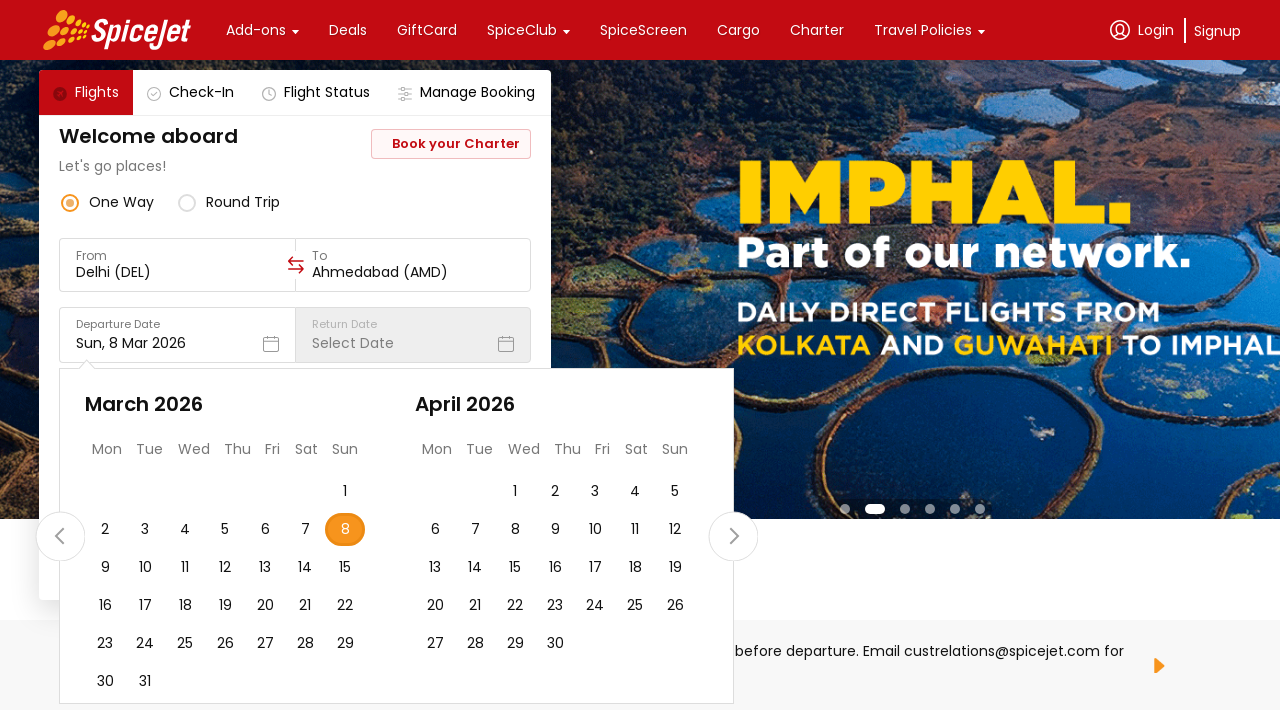